Tests that the text input field is cleared after adding a todo item

Starting URL: https://demo.playwright.dev/todomvc

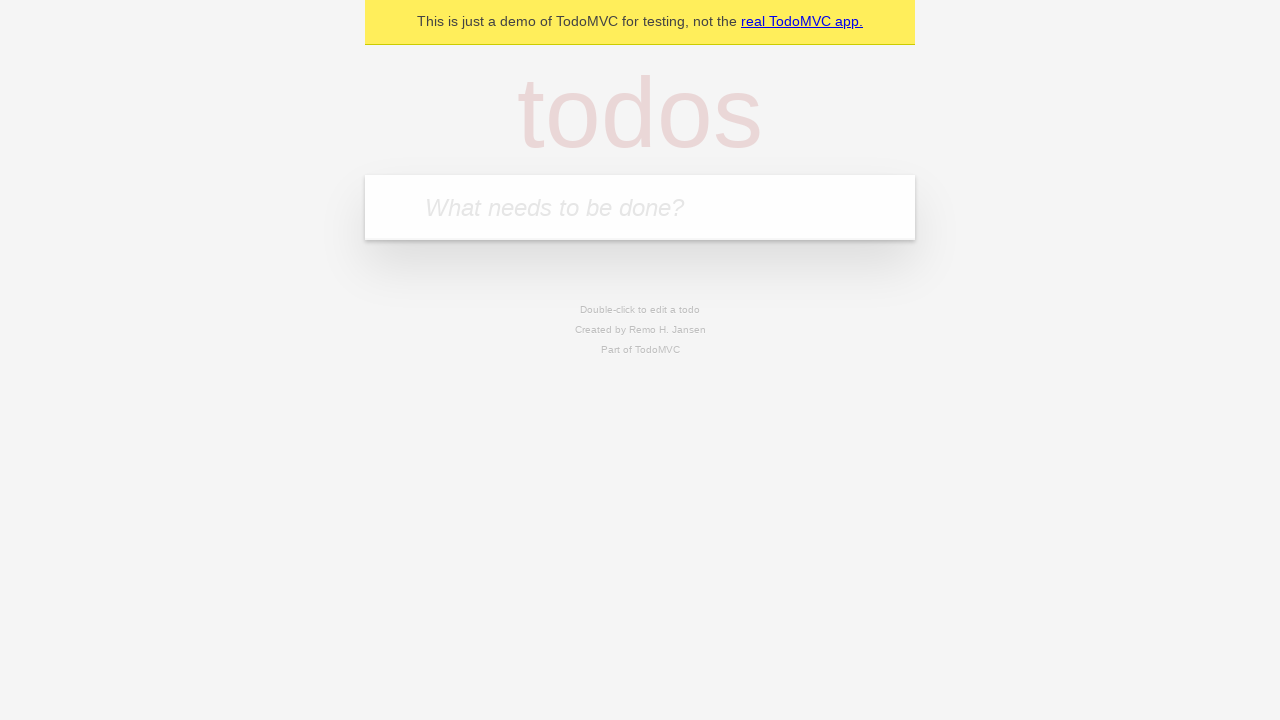

Filled new todo input field with 'buy some cheese' on .new-todo
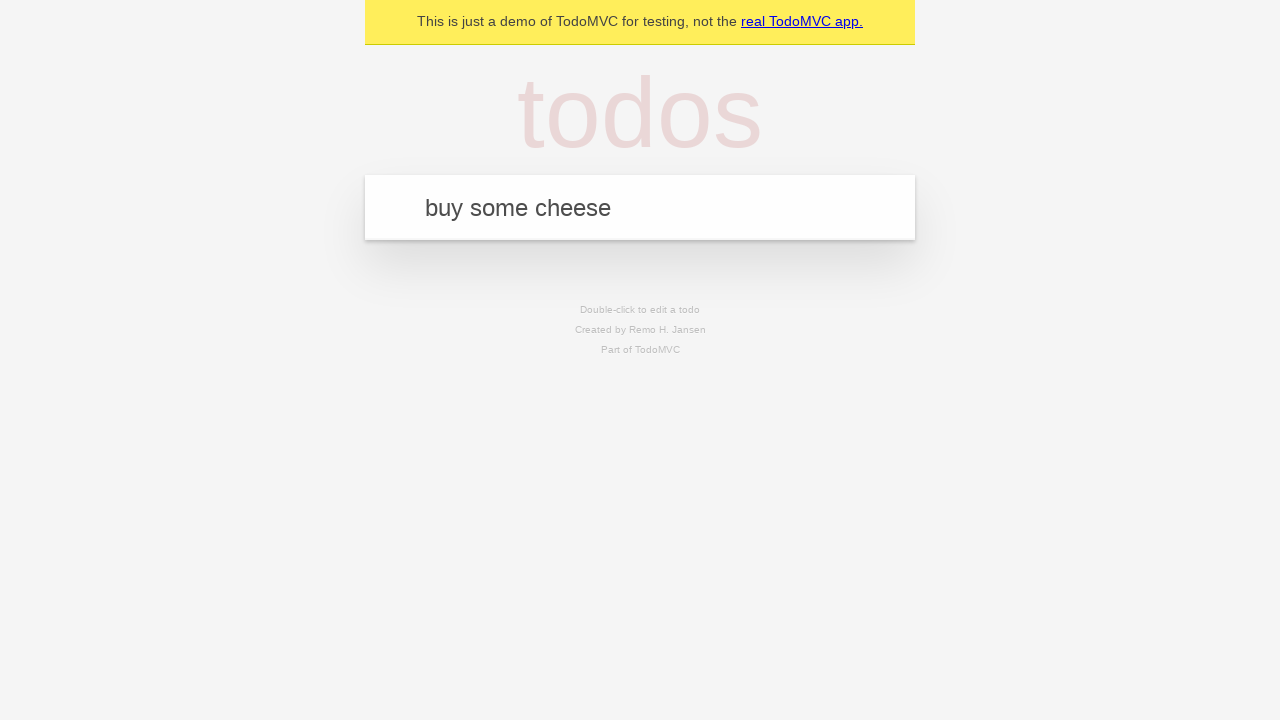

Pressed Enter to add todo item on .new-todo
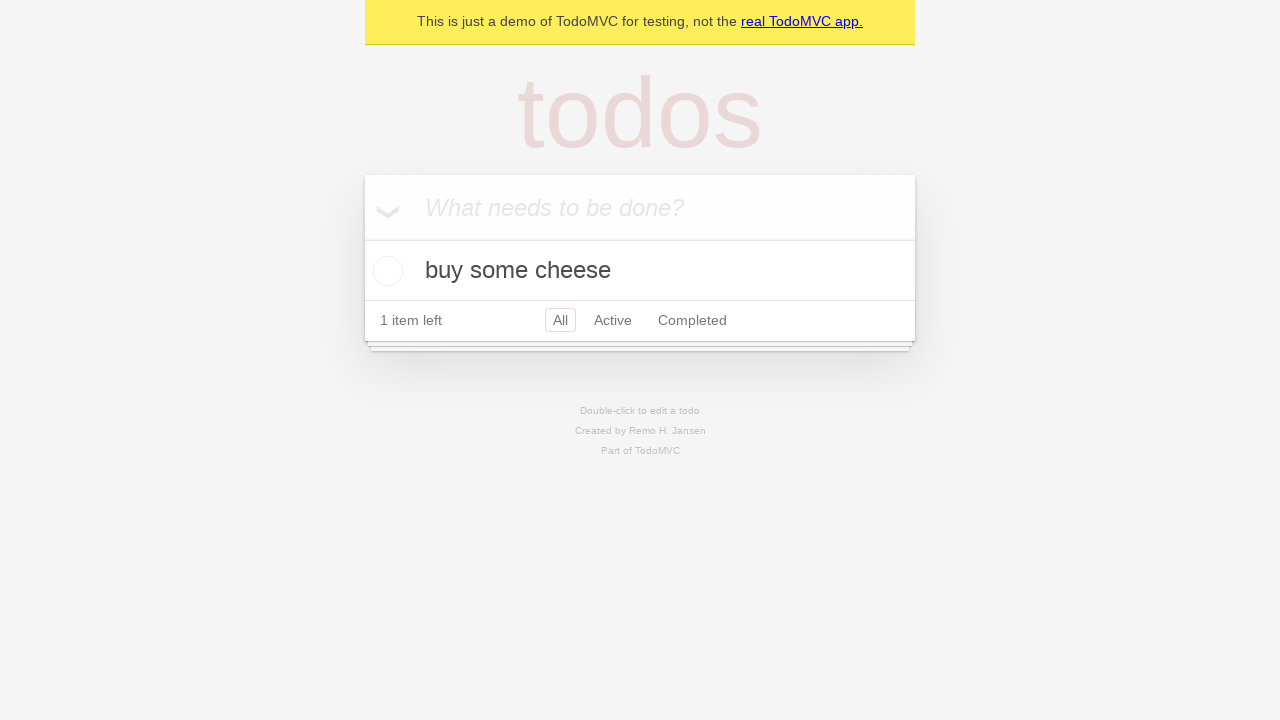

Todo item appeared on the page
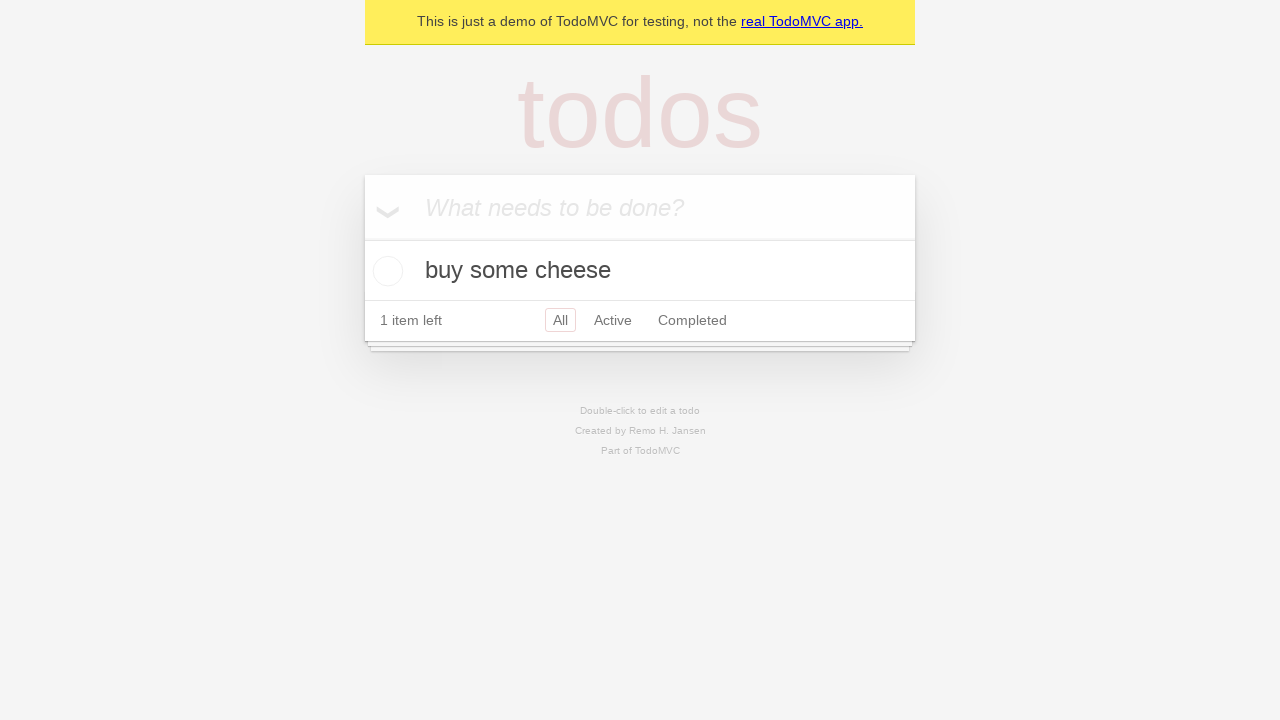

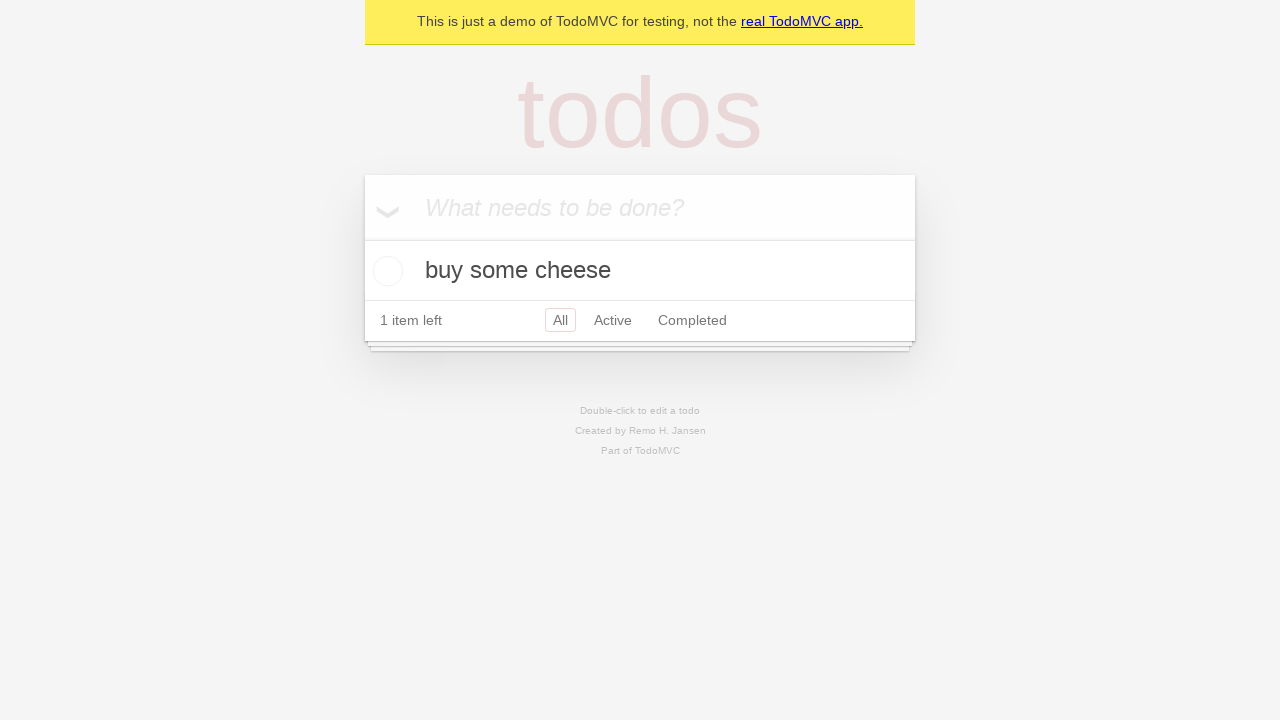